Tests dismissing a JavaScript confirm dialog and verifying the Cancel result

Starting URL: https://the-internet.herokuapp.com/javascript_alerts

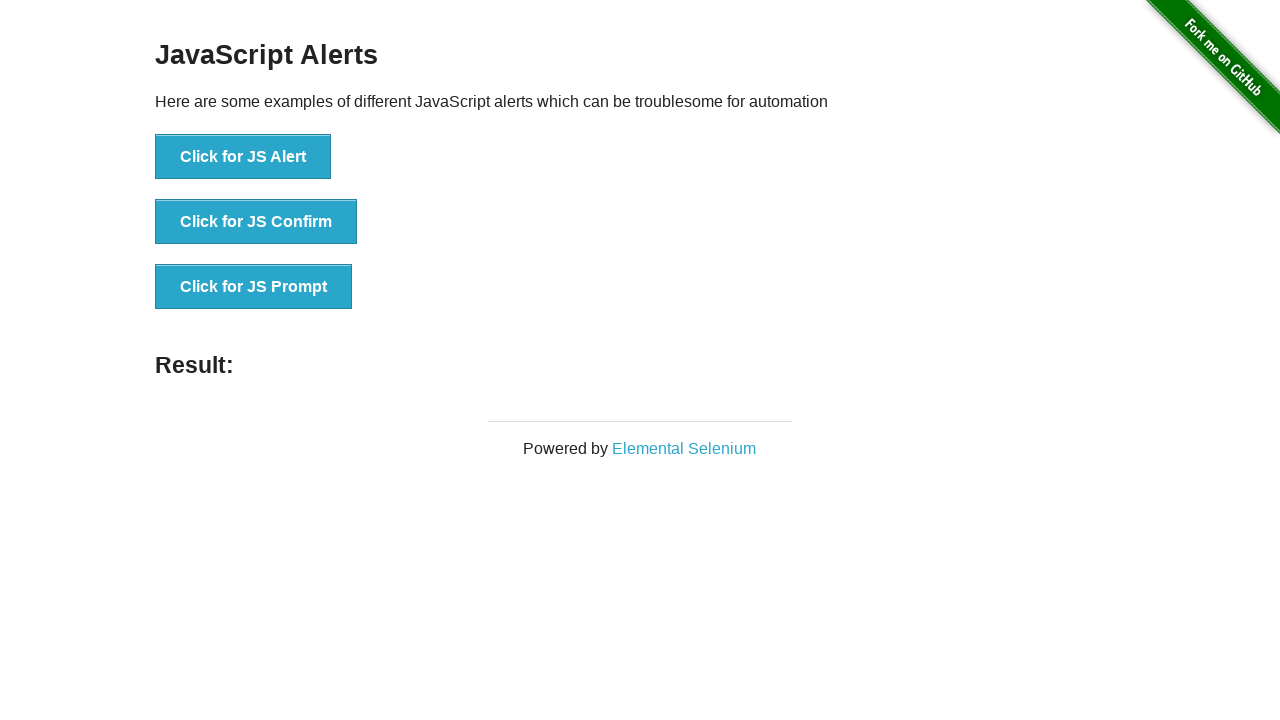

Set up dialog handler to dismiss confirm dialogs
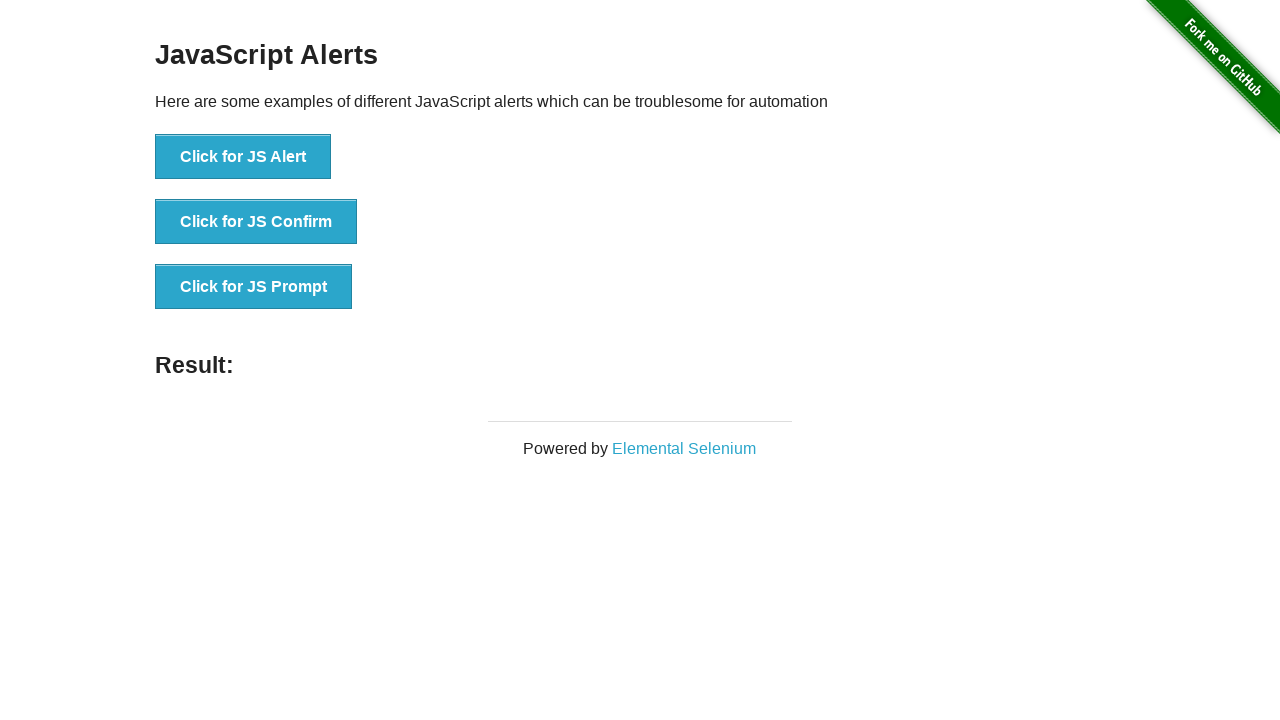

Clicked 'Click for JS Confirm' button to trigger JavaScript confirm dialog at (256, 222) on xpath=//button[.='Click for JS Confirm']
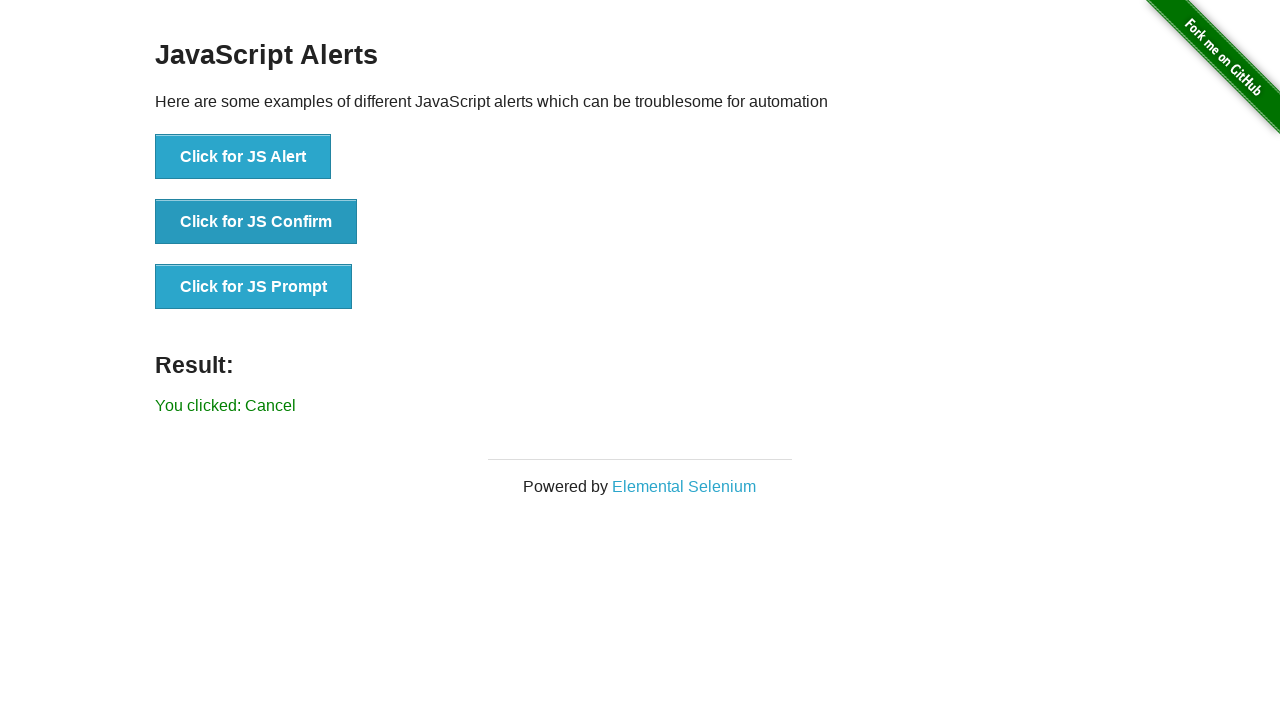

Verified that confirm dialog was dismissed with Cancel result
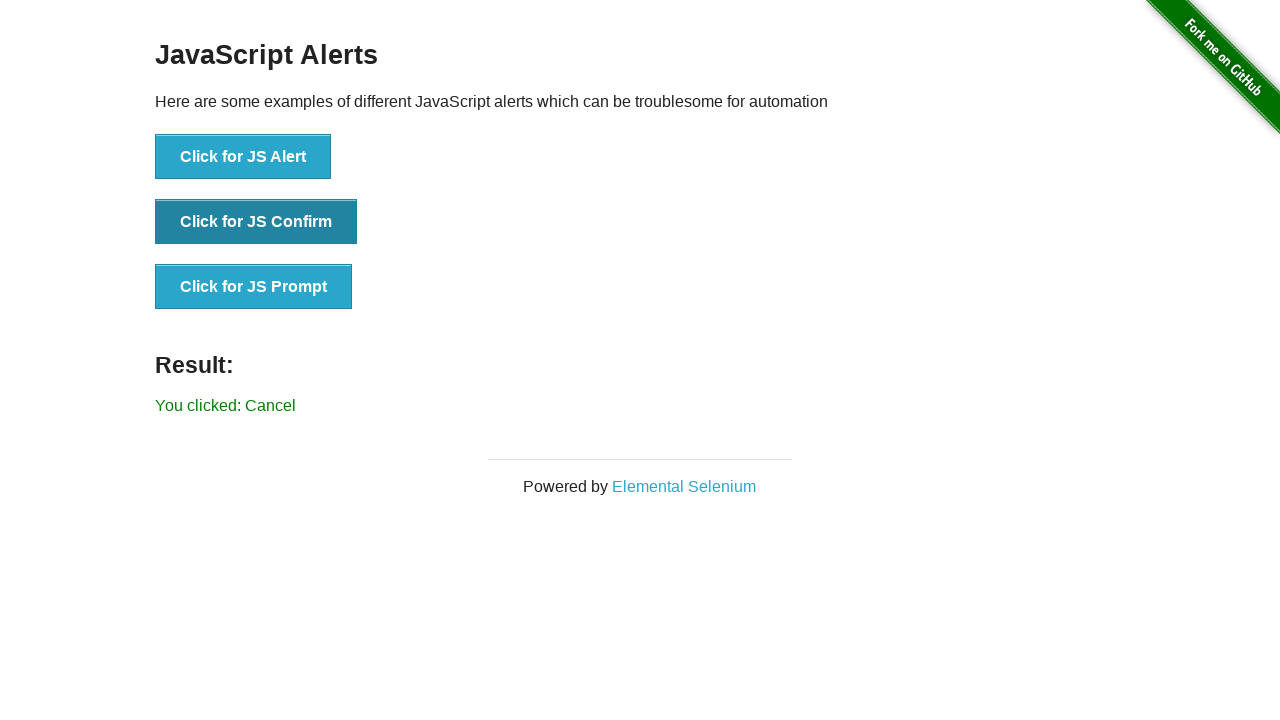

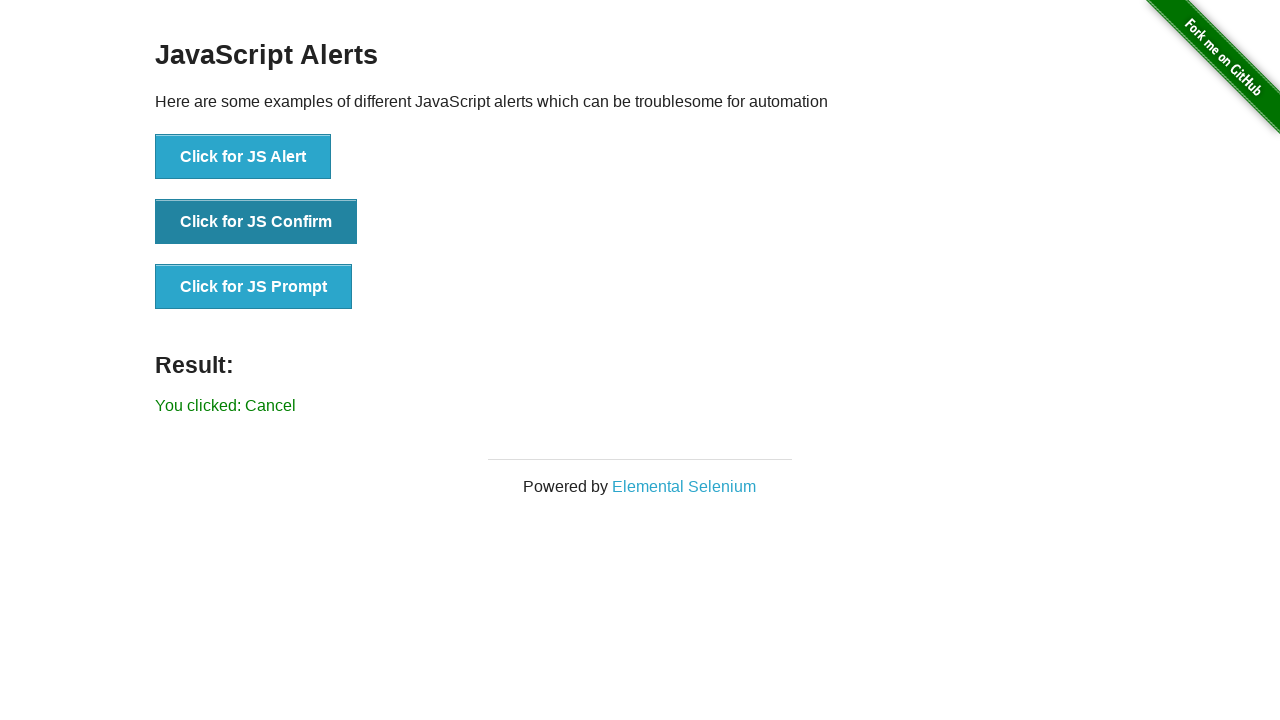